Verifies that the first six products display their complete structure including image, description, price, add to cart button, and view product link

Starting URL: https://www.automationexercise.com

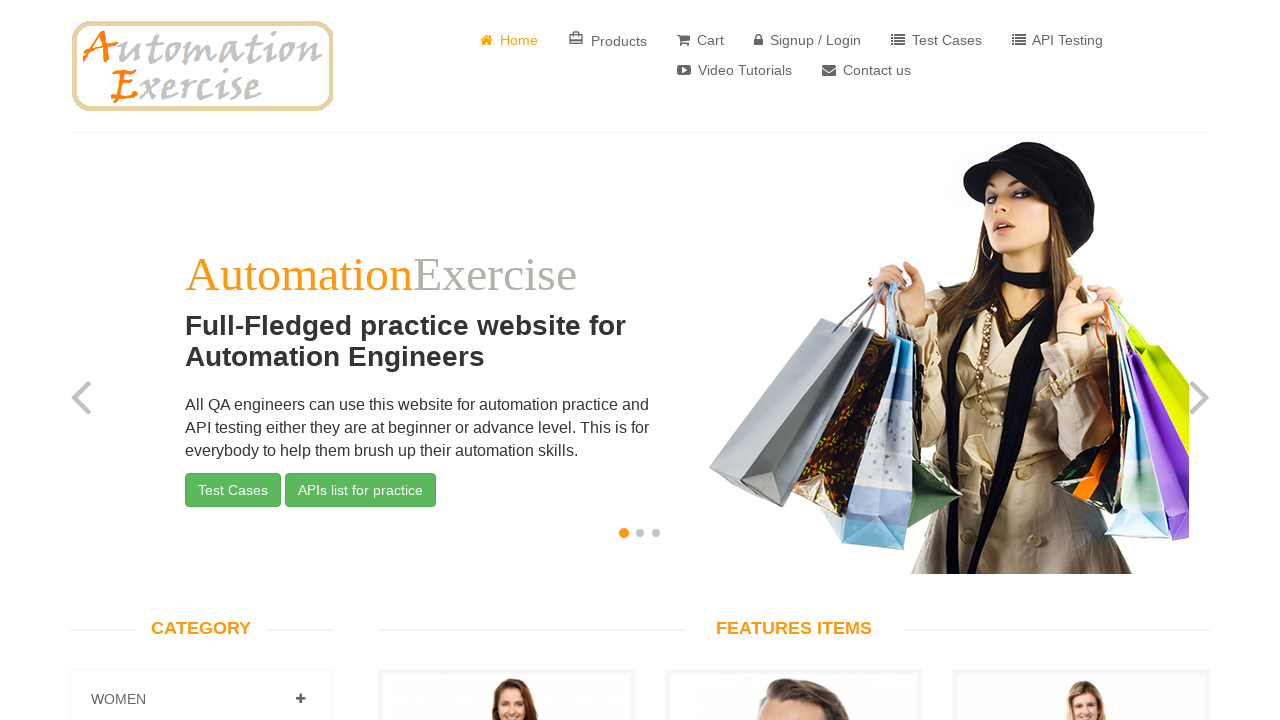

Navigated to Automation Exercise website
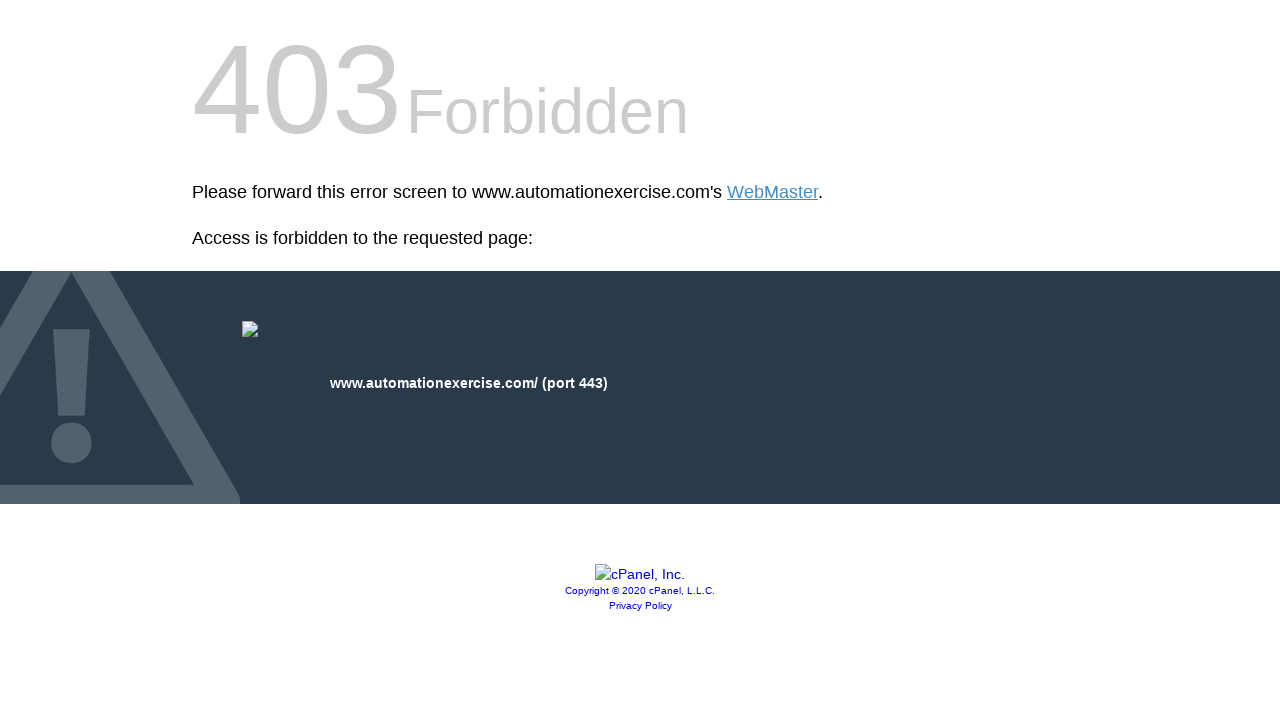

Located all product card elements on the page
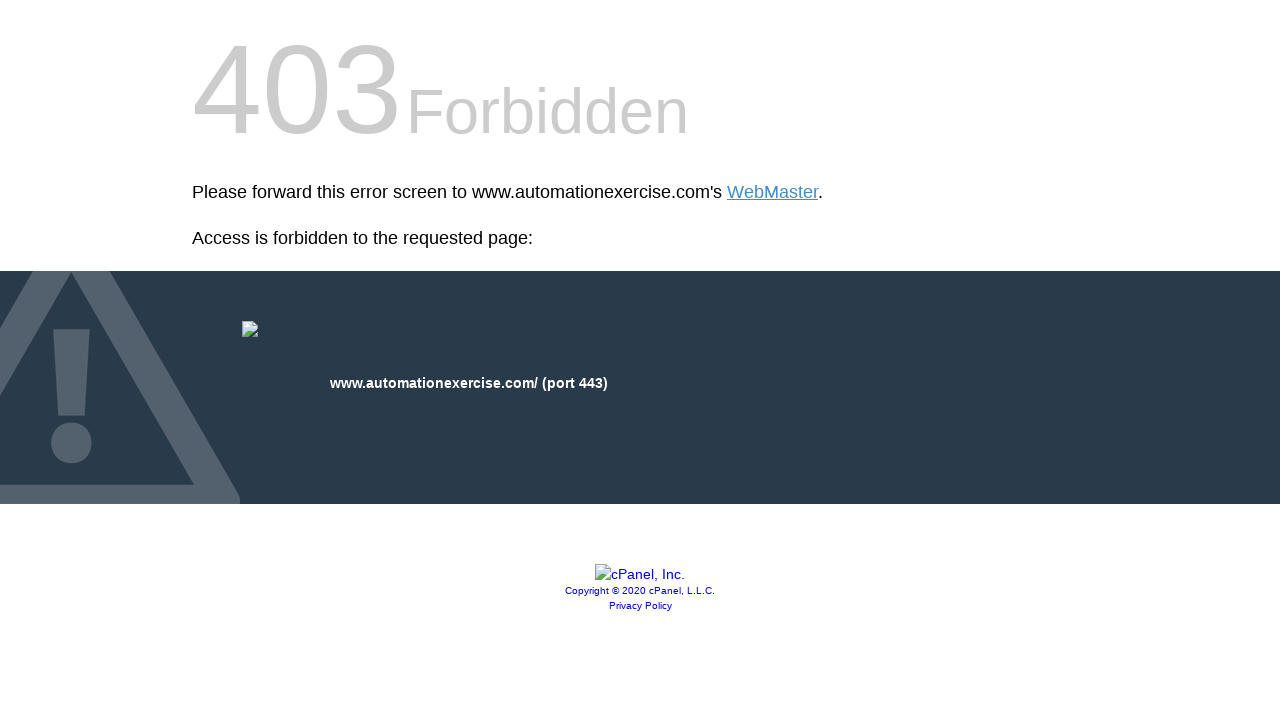

Found 0 total products on the page
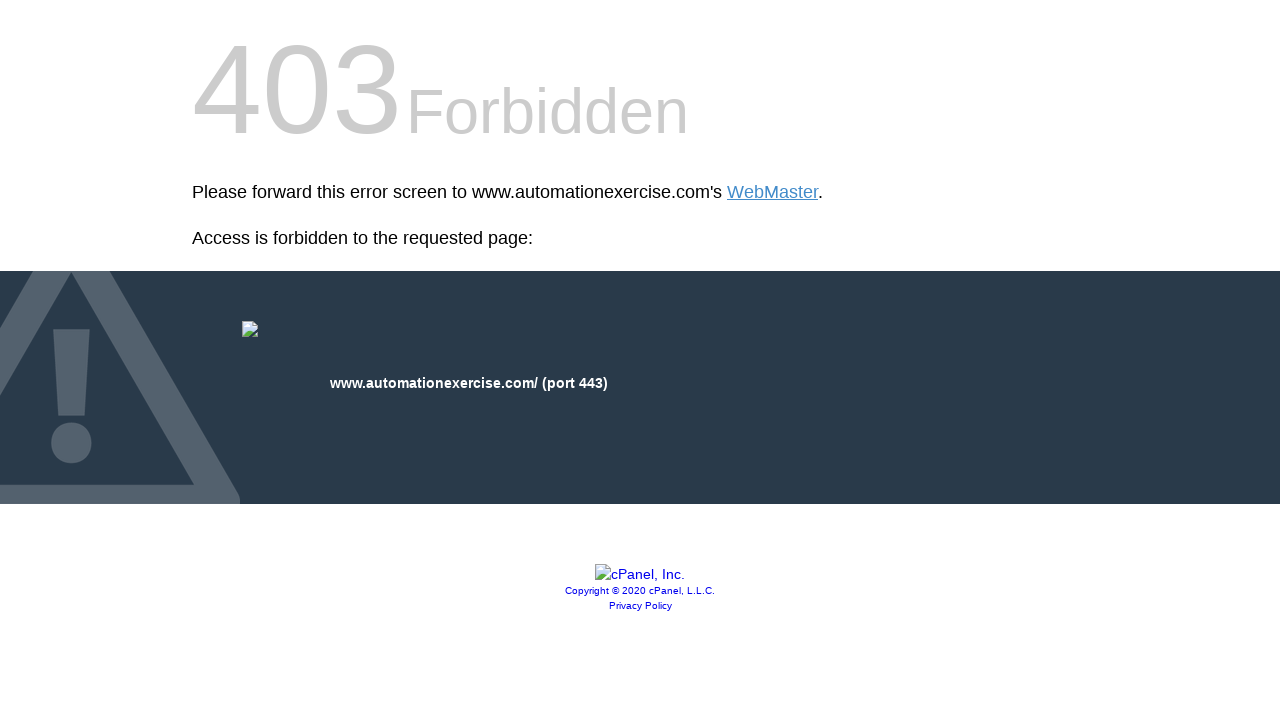

Set validation scope to 0 products (first 6 or less)
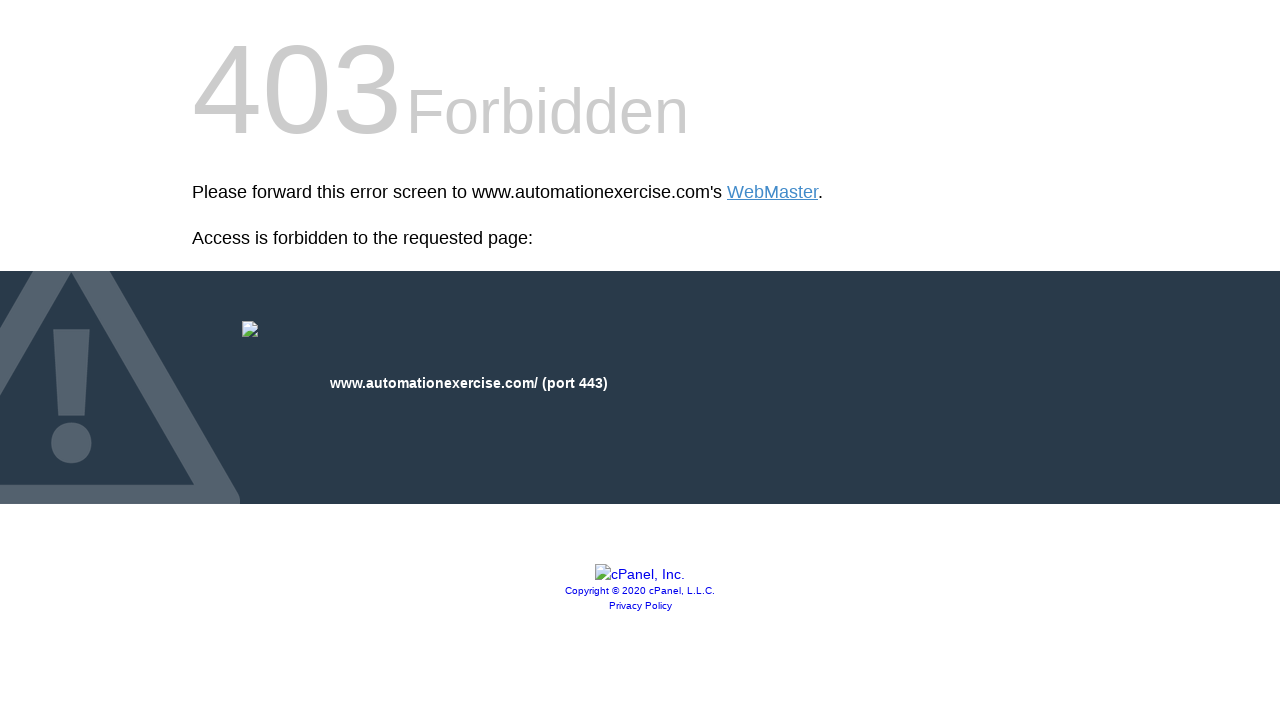

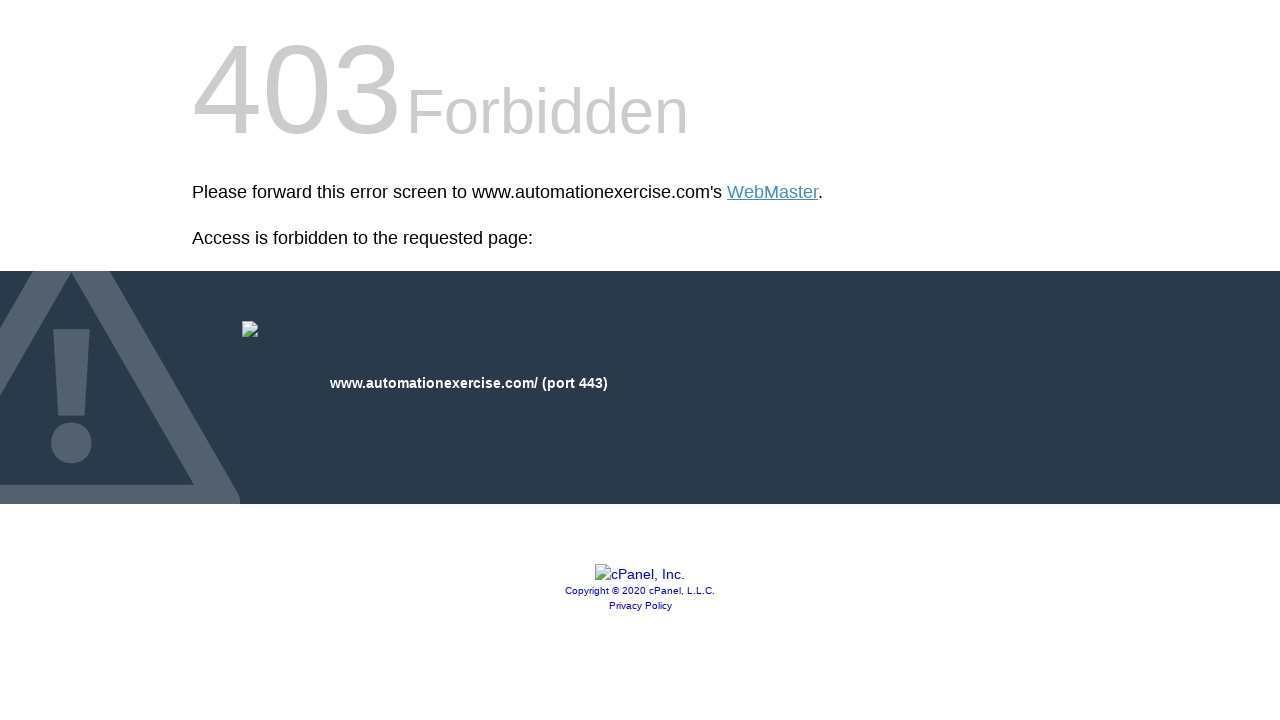